Tests key press detection by pressing the DOWN arrow key and verifying it's detected

Starting URL: https://the-internet.herokuapp.com/key_presses

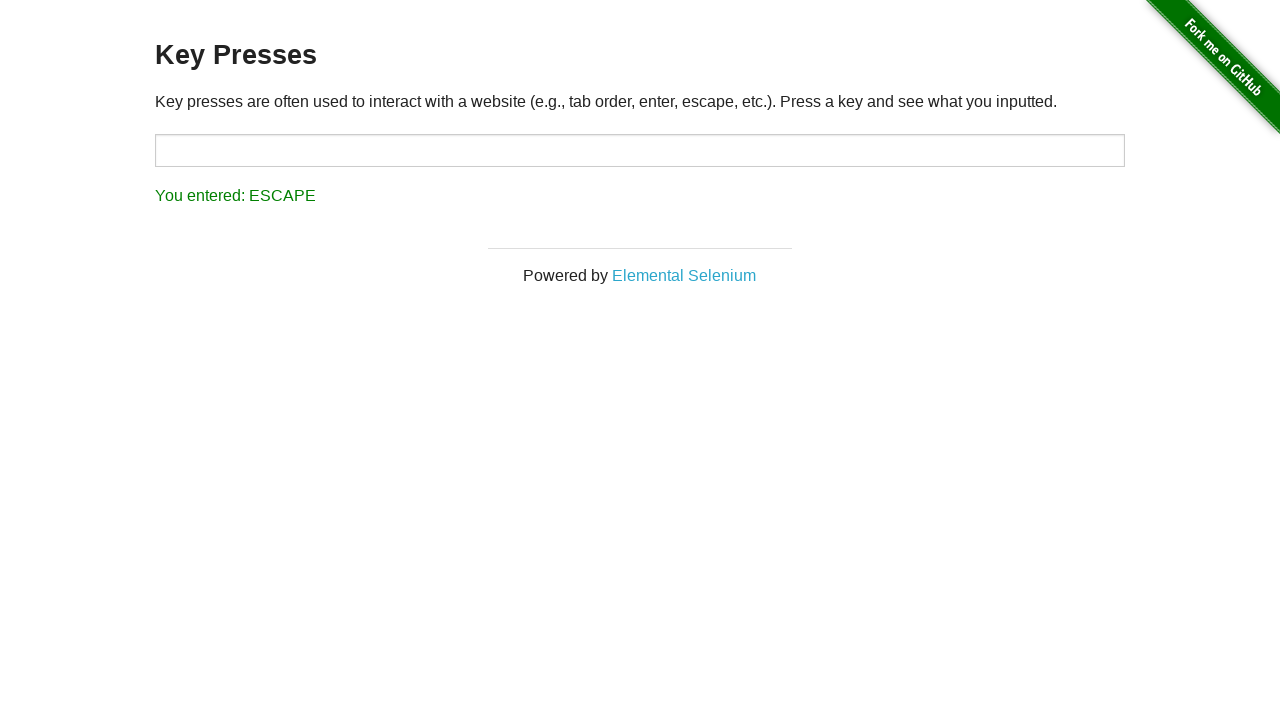

Navigated to key presses test page
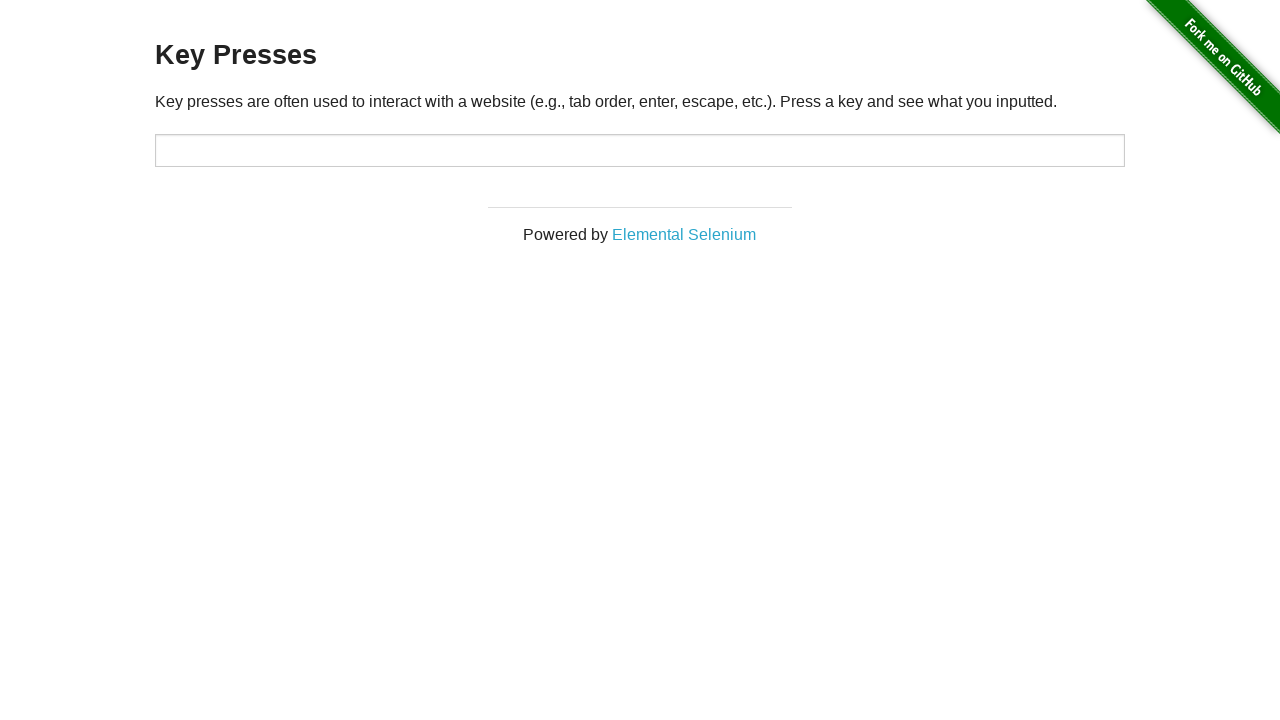

Pressed DOWN arrow key in target input field on #target
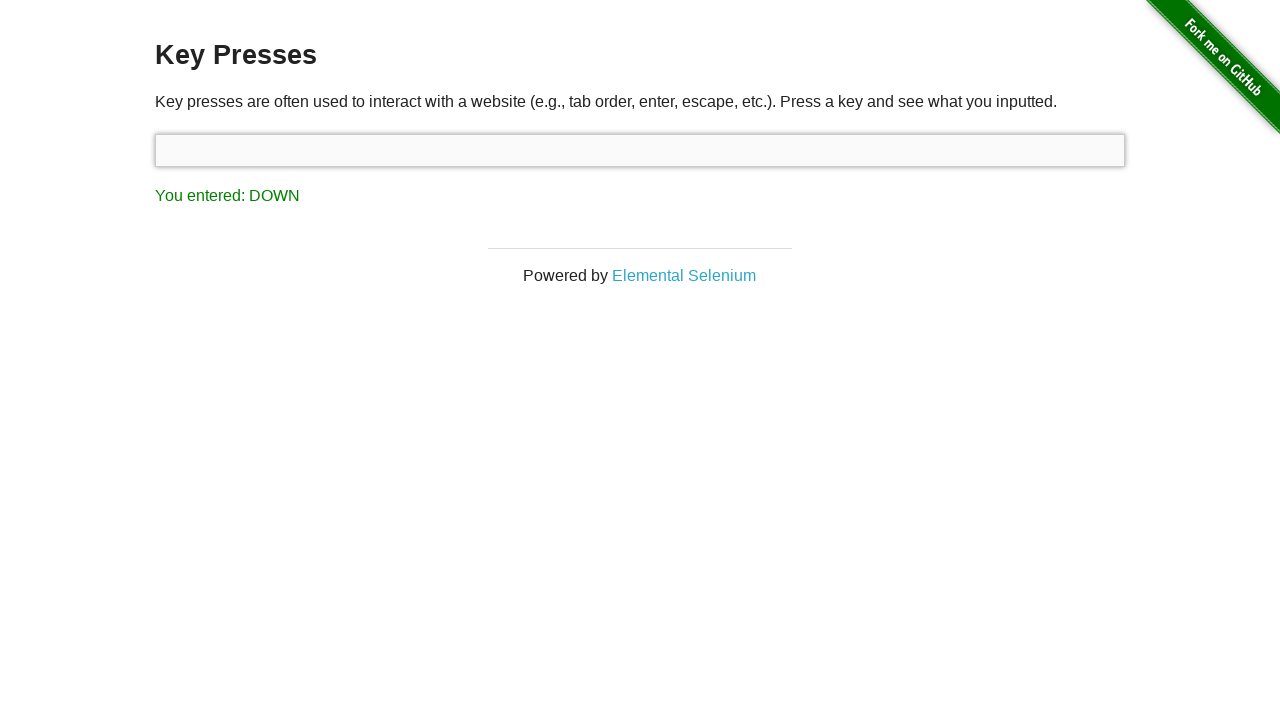

Verified DOWN arrow key press was detected and displayed in result
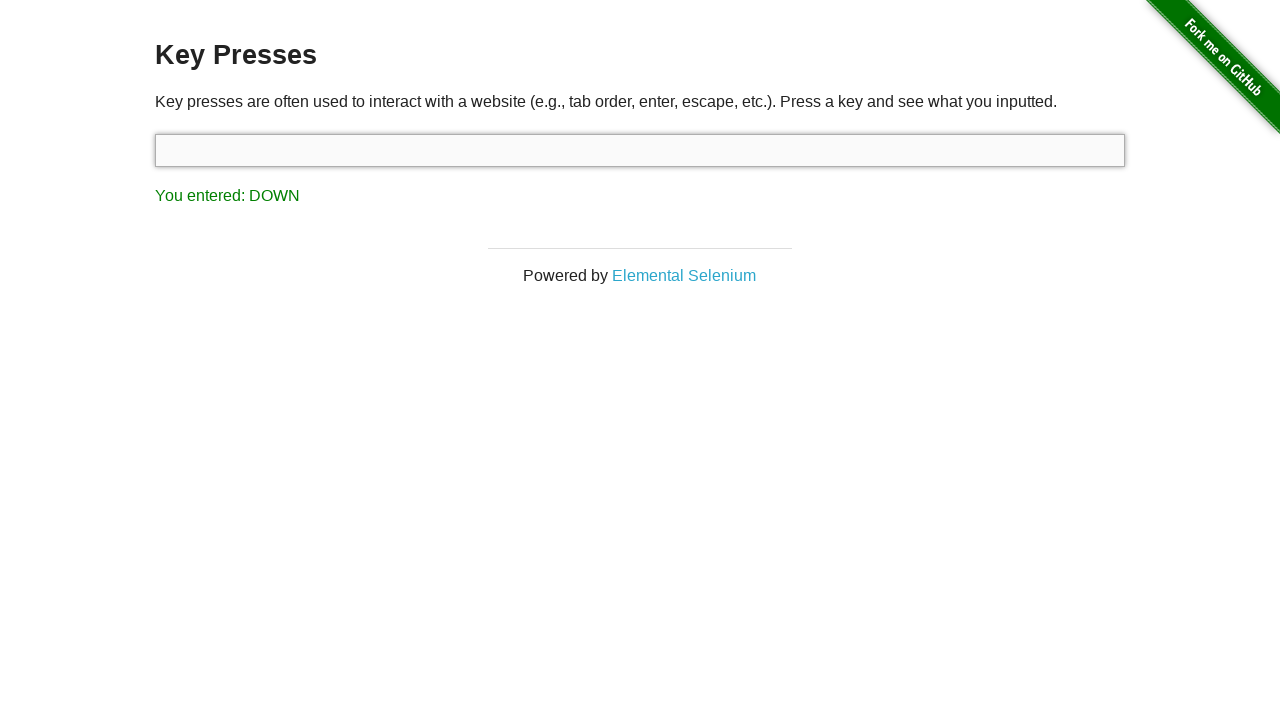

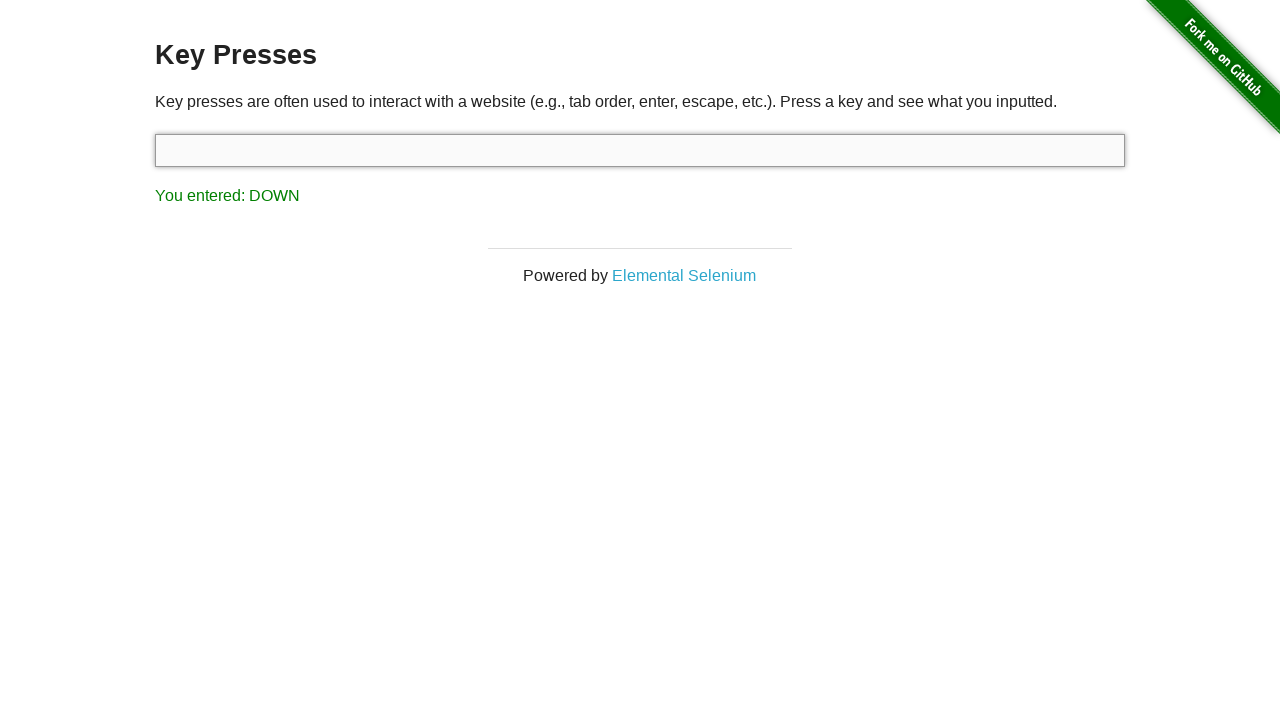